Tests dropdown menu interaction by clicking through nested menu items and verifying that the "Secondary Page" text is displayed

Starting URL: https://crossbrowsertesting.github.io/hover-menu.html

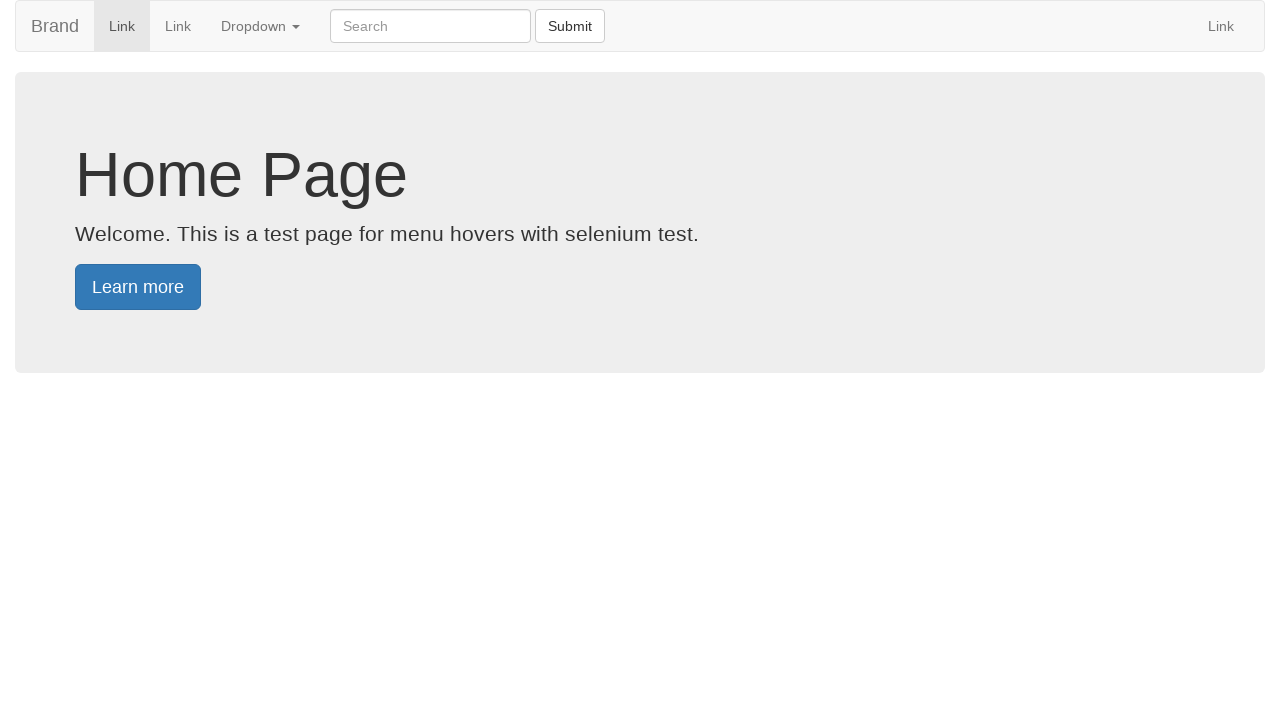

Clicked on the main Dropdown menu at (260, 26) on a.dropdown-toggle:has-text('Dropdown')
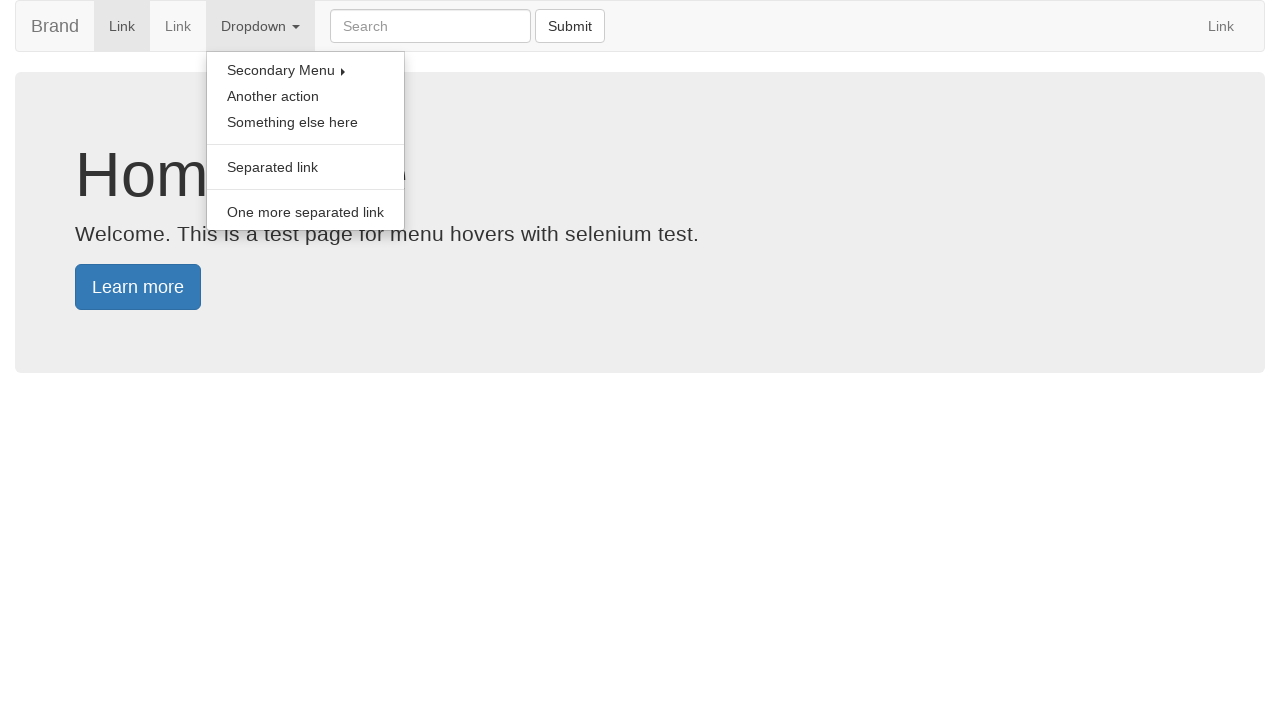

Secondary Menu dropdown appeared
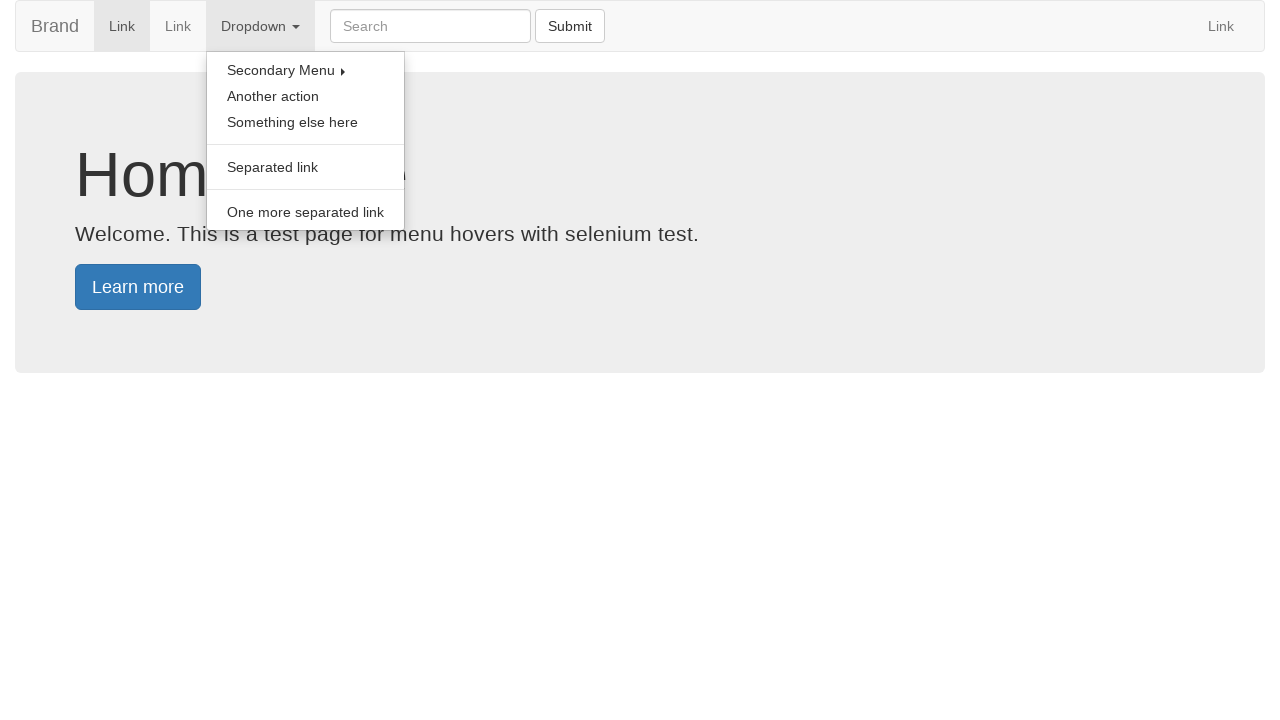

Clicked on Secondary Menu dropdown at (306, 70) on a.dropdown-toggle:has-text('Secondary Menu')
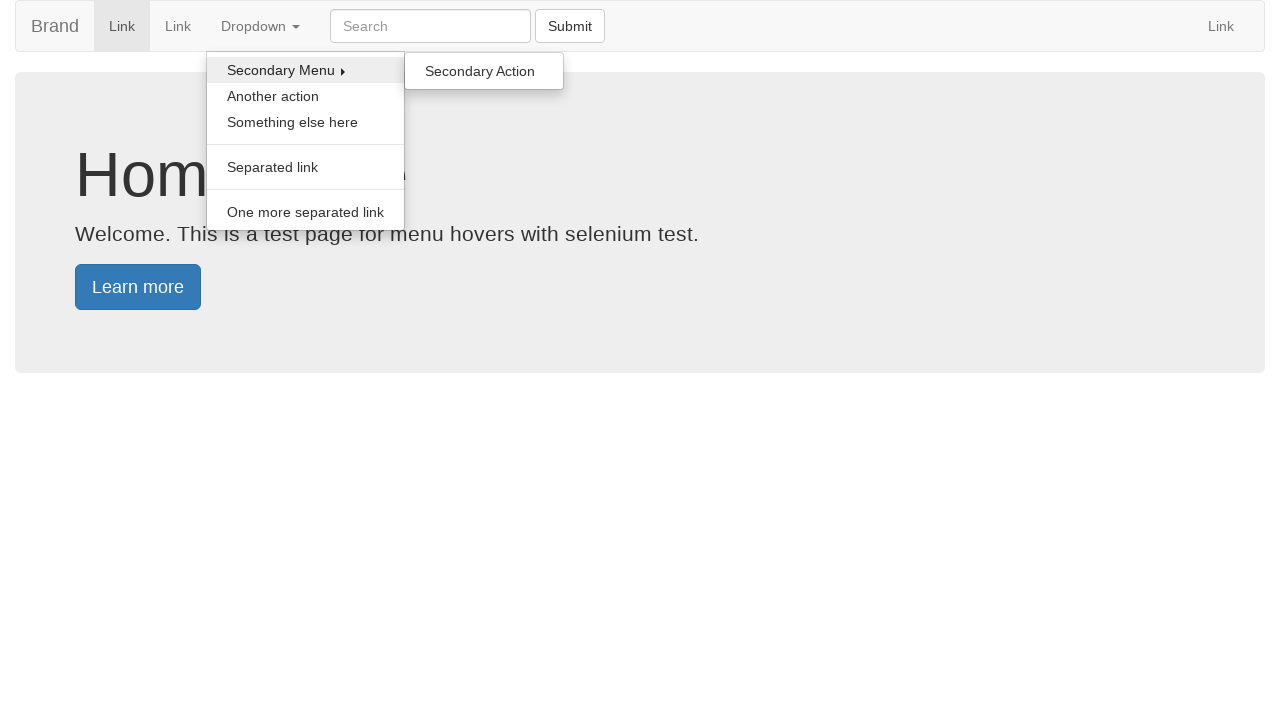

Secondary Action menu item appeared
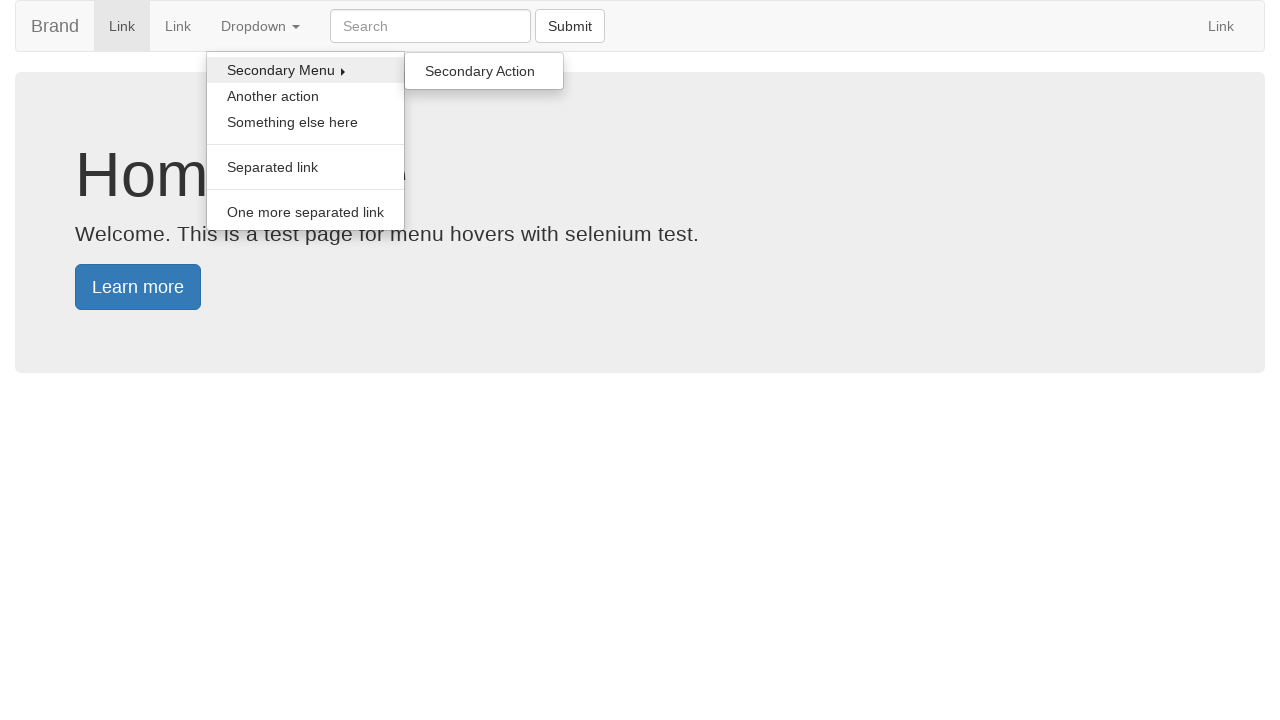

Clicked on Secondary Action menu item at (484, 71) on a:has-text('Secondary Action')
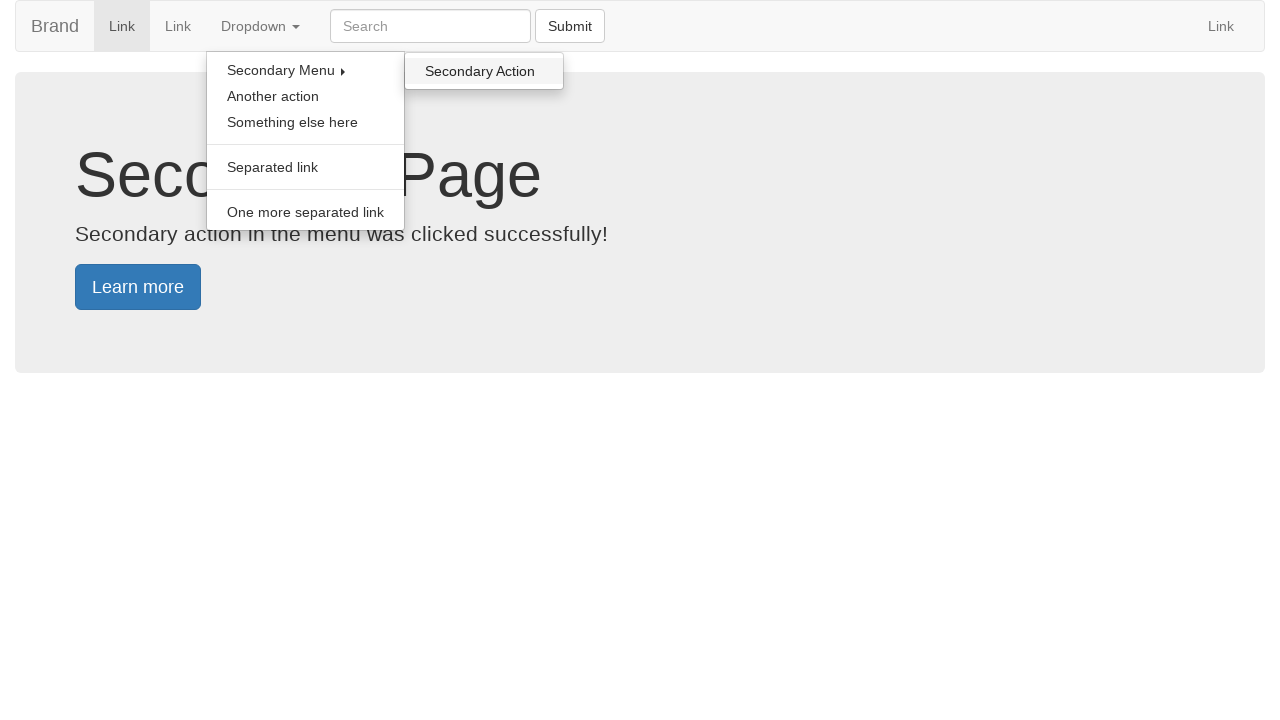

Secondary Page element loaded
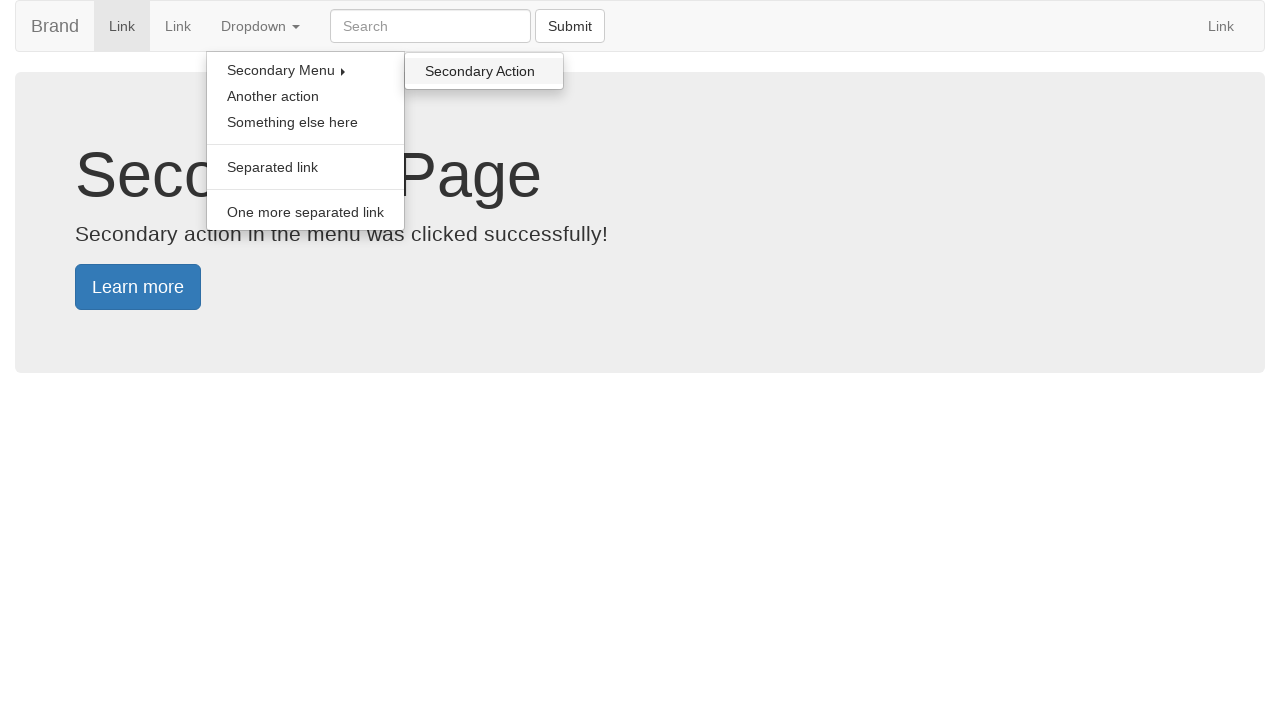

Verified 'Secondary Page' text is displayed
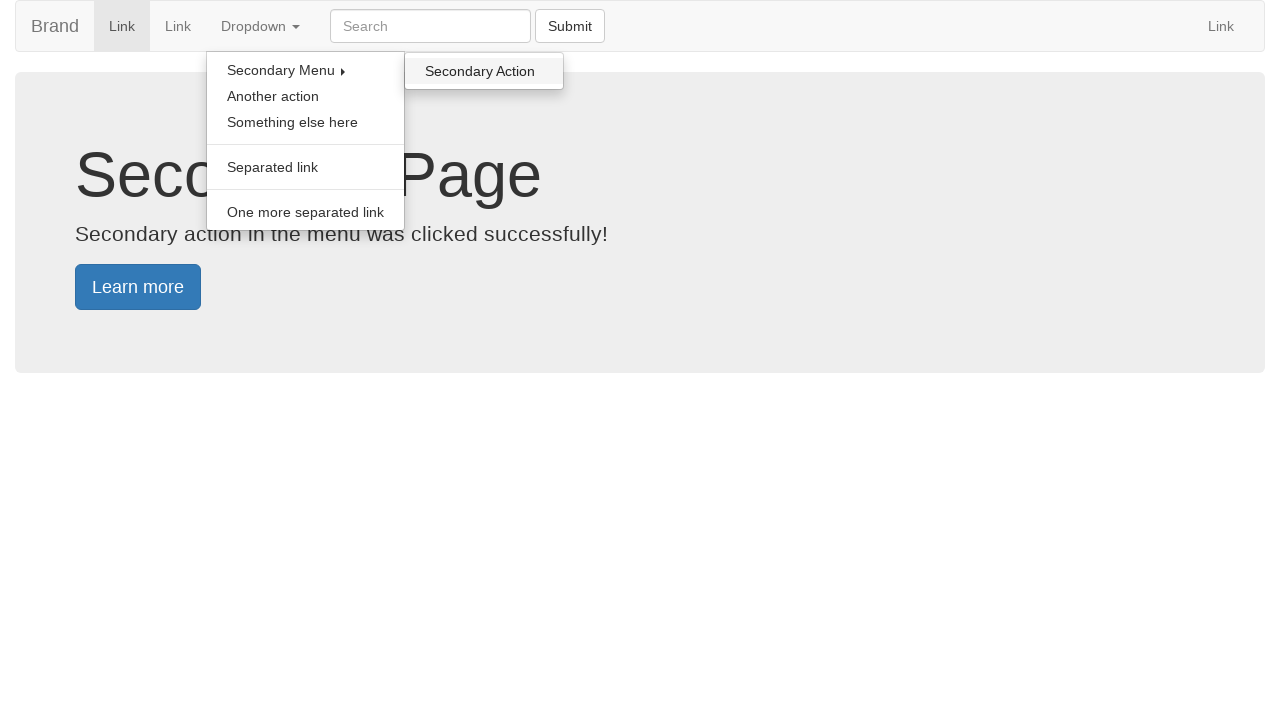

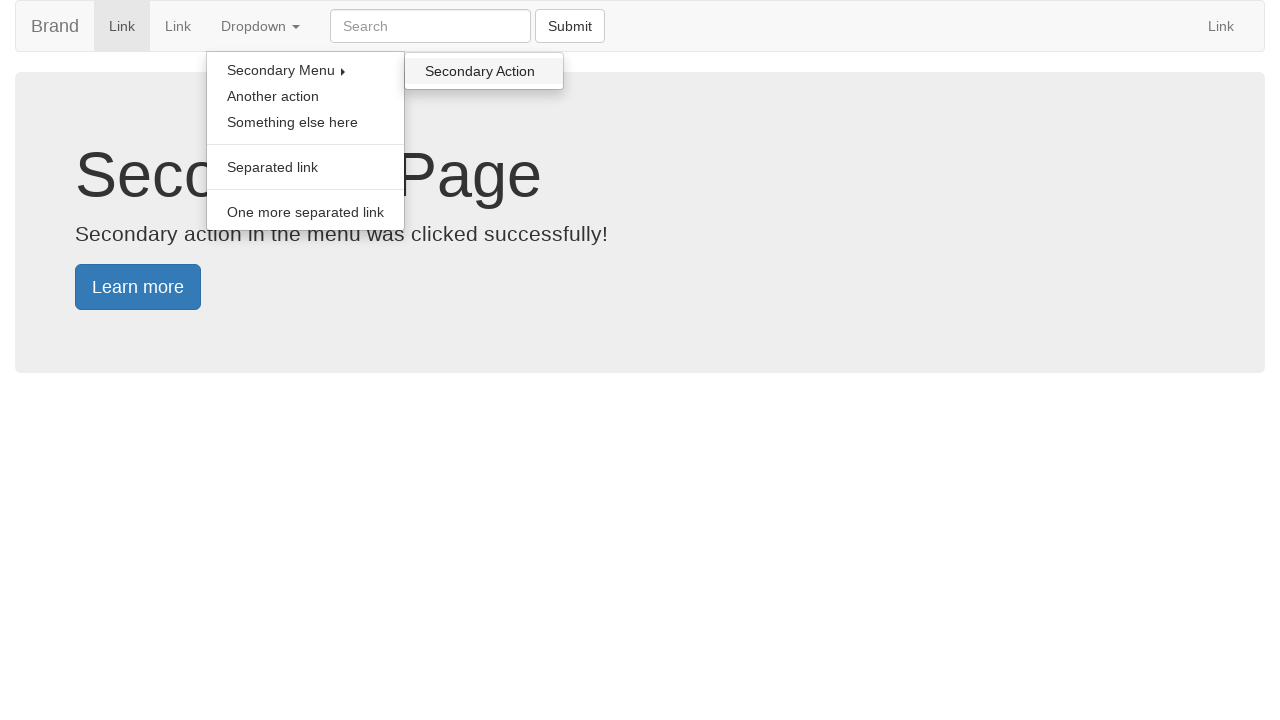